Tests JavaScript alert, confirm, and prompt dialogs by clicking buttons and interacting with the dialogs

Starting URL: http://antoniotrindade.com.br/treinoautomacao/elementsweb.html

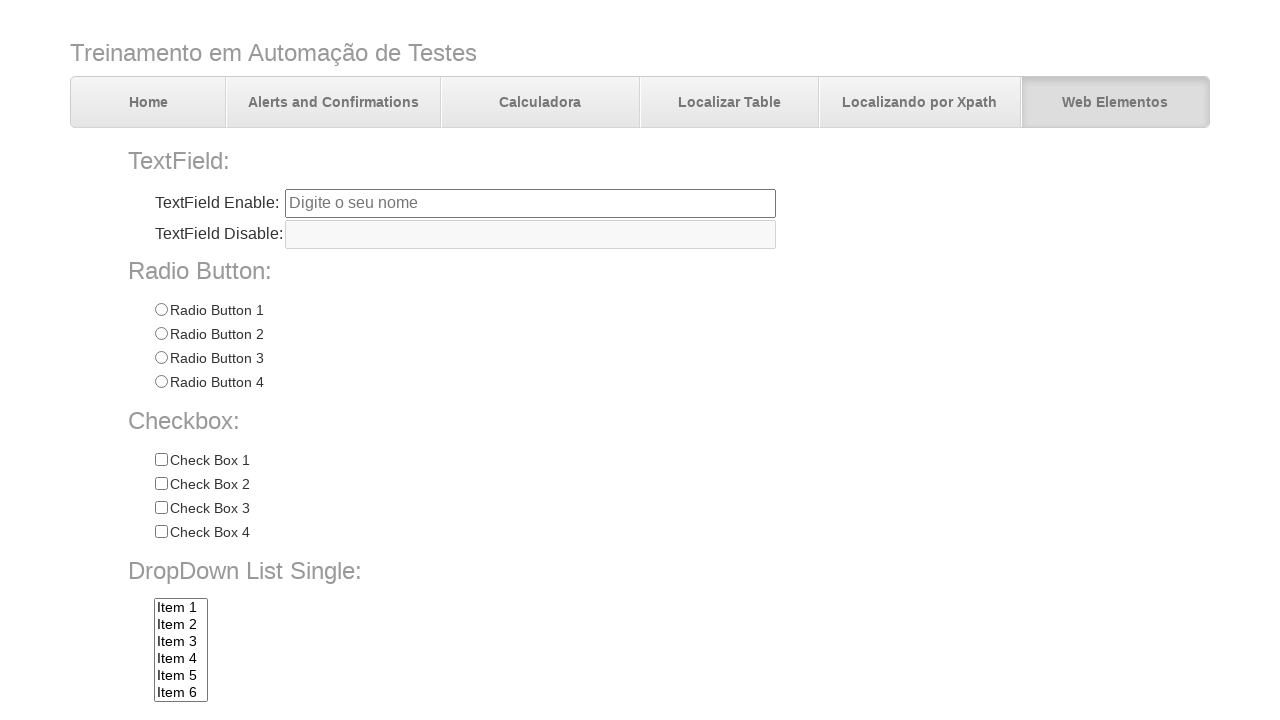

Clicked alert button and accepted alert dialog at (366, 644) on input[name='alertbtn']
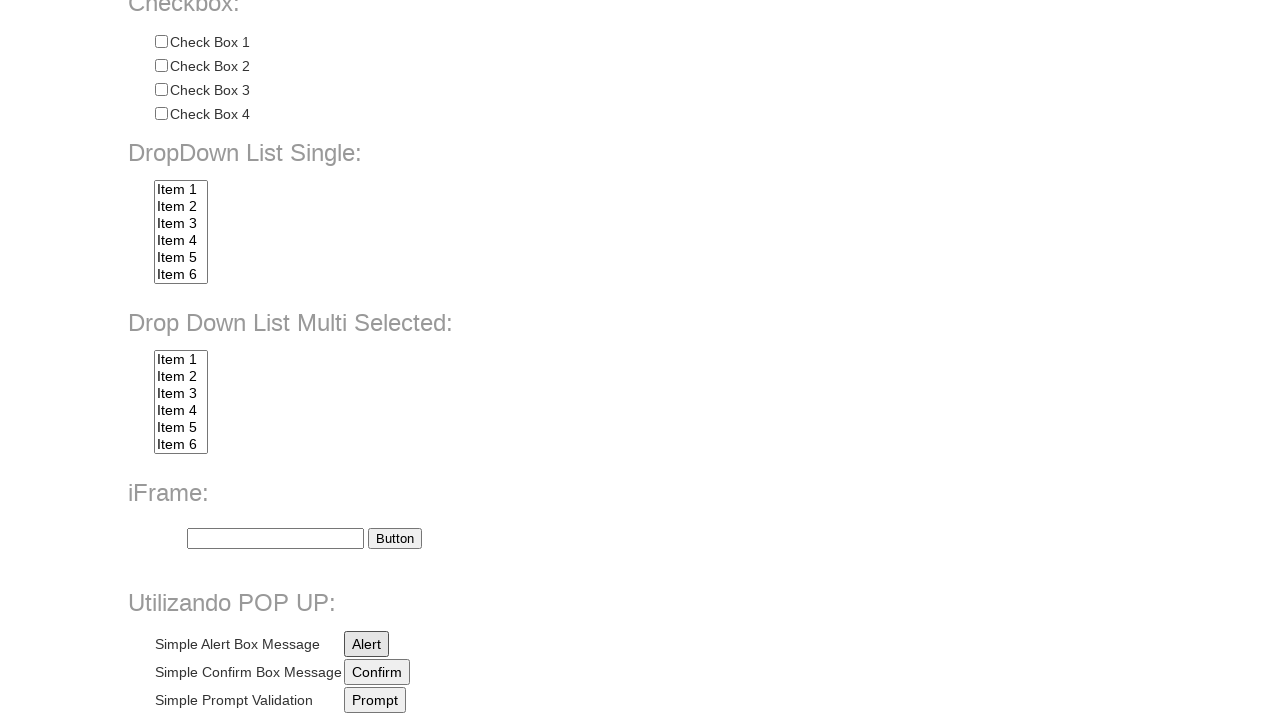

Waited 500ms for alert dialog to be handled
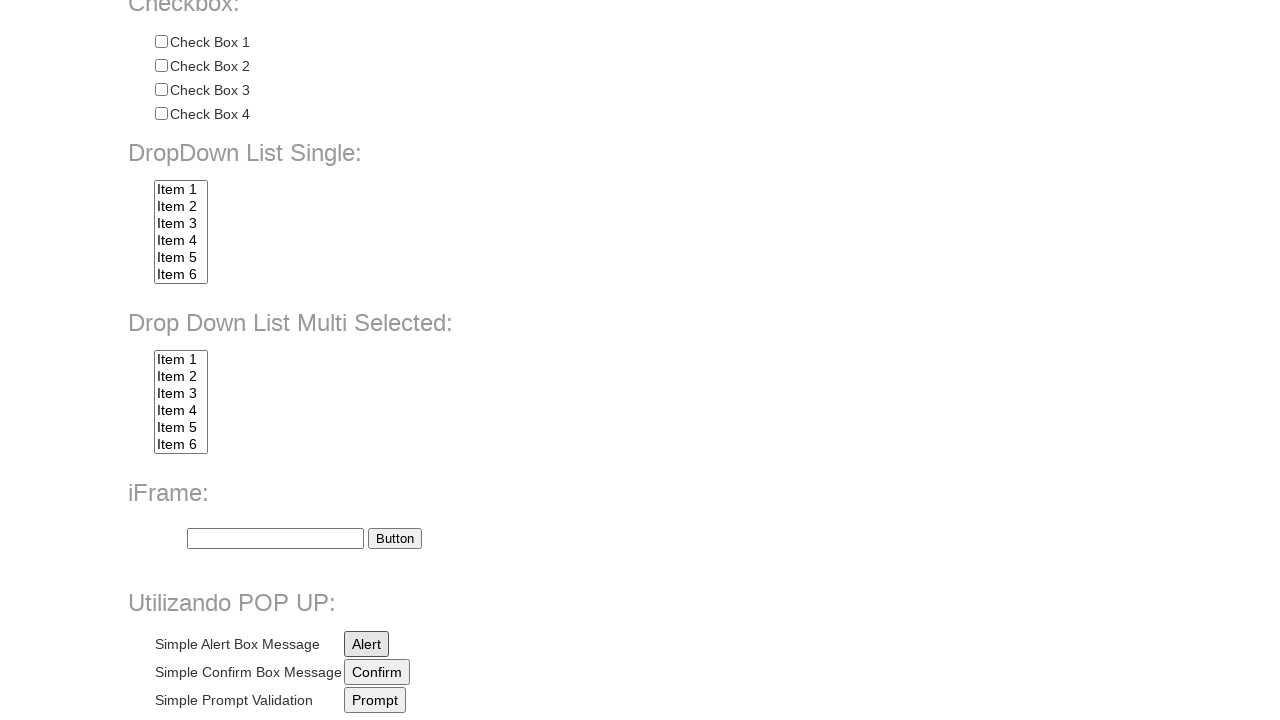

Clicked confirm button and dismissed confirm dialog at (377, 672) on input[name='confirmbtn']
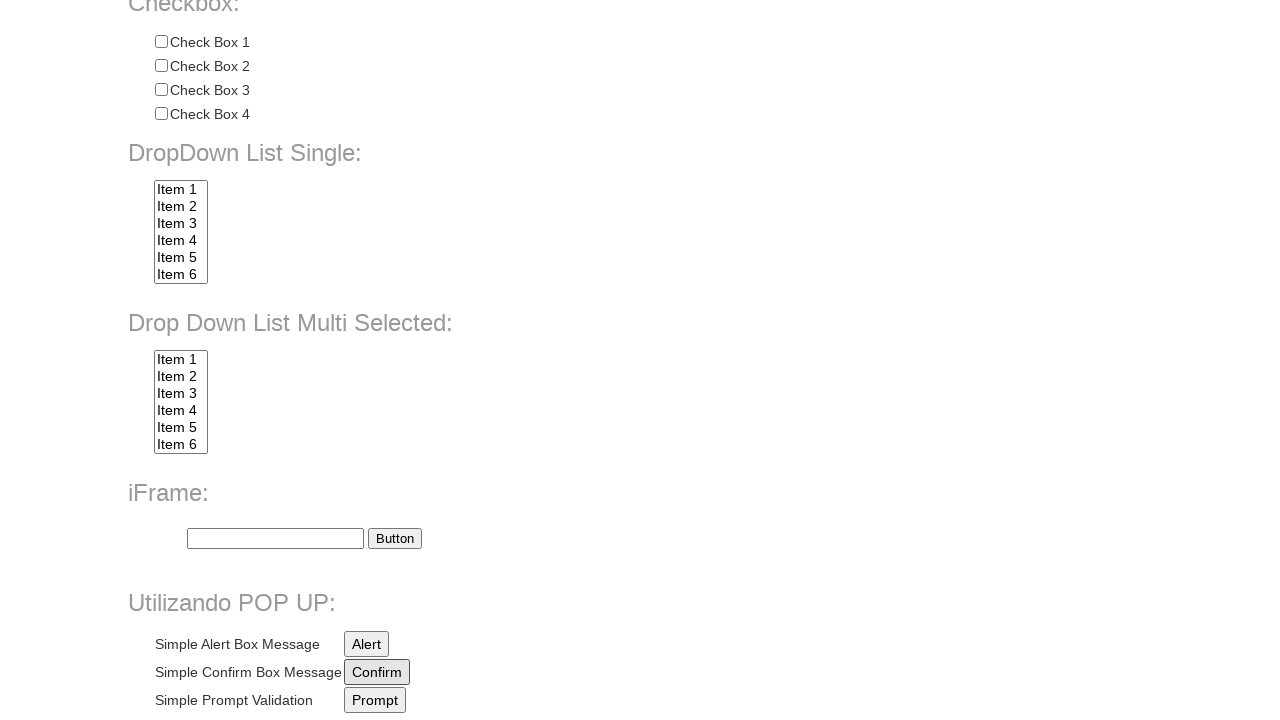

Waited 500ms for confirm dialog to be handled
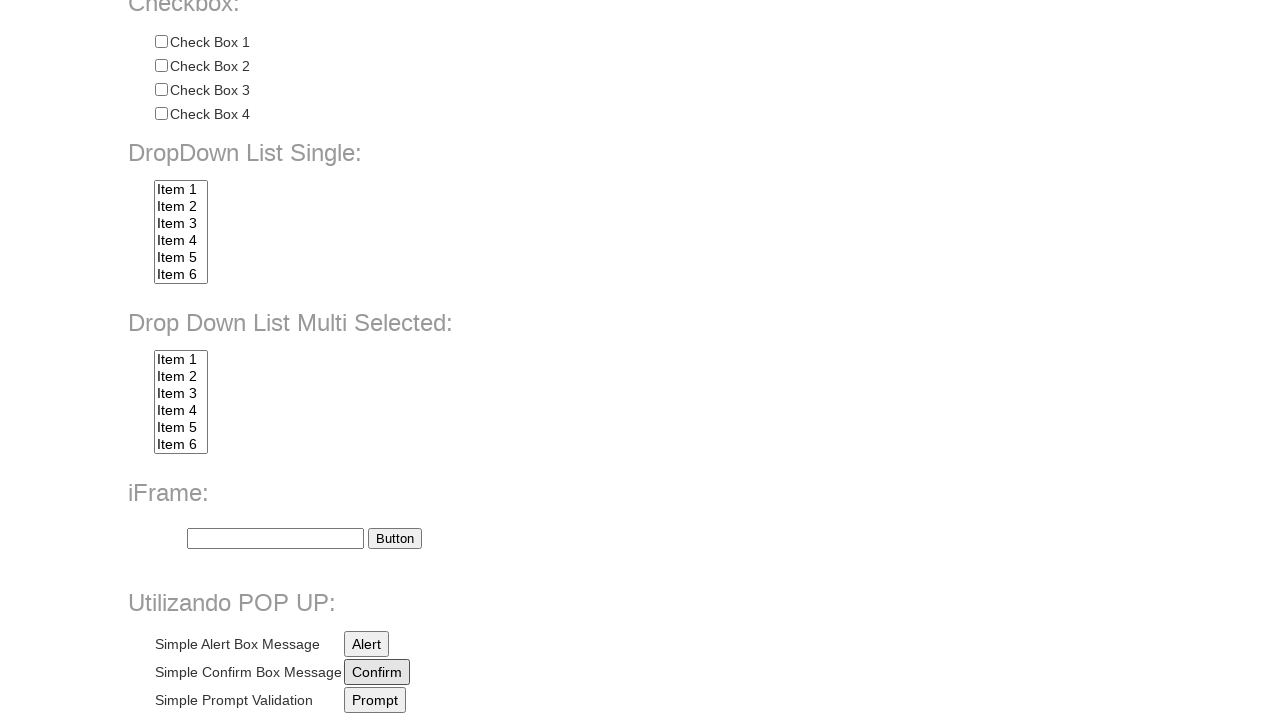

Clicked prompt button and entered '2023' in prompt dialog at (375, 700) on #promptBtn
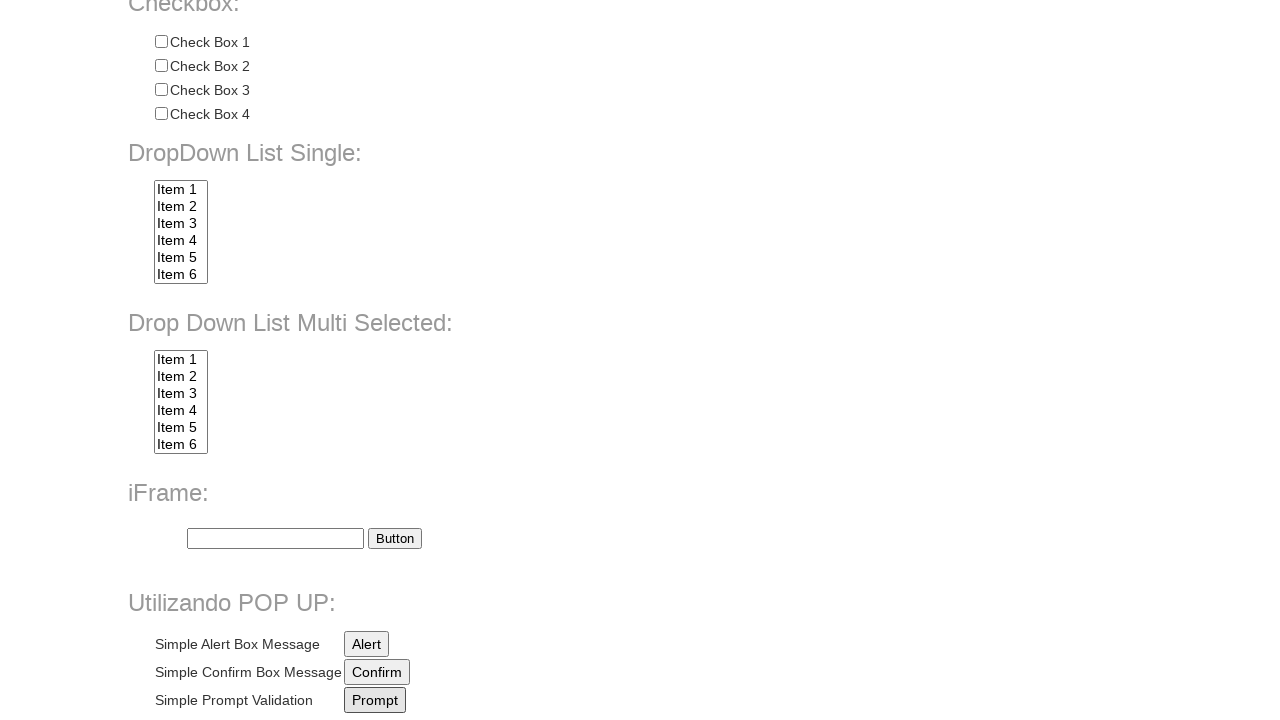

Waited 500ms for prompt dialog to be processed
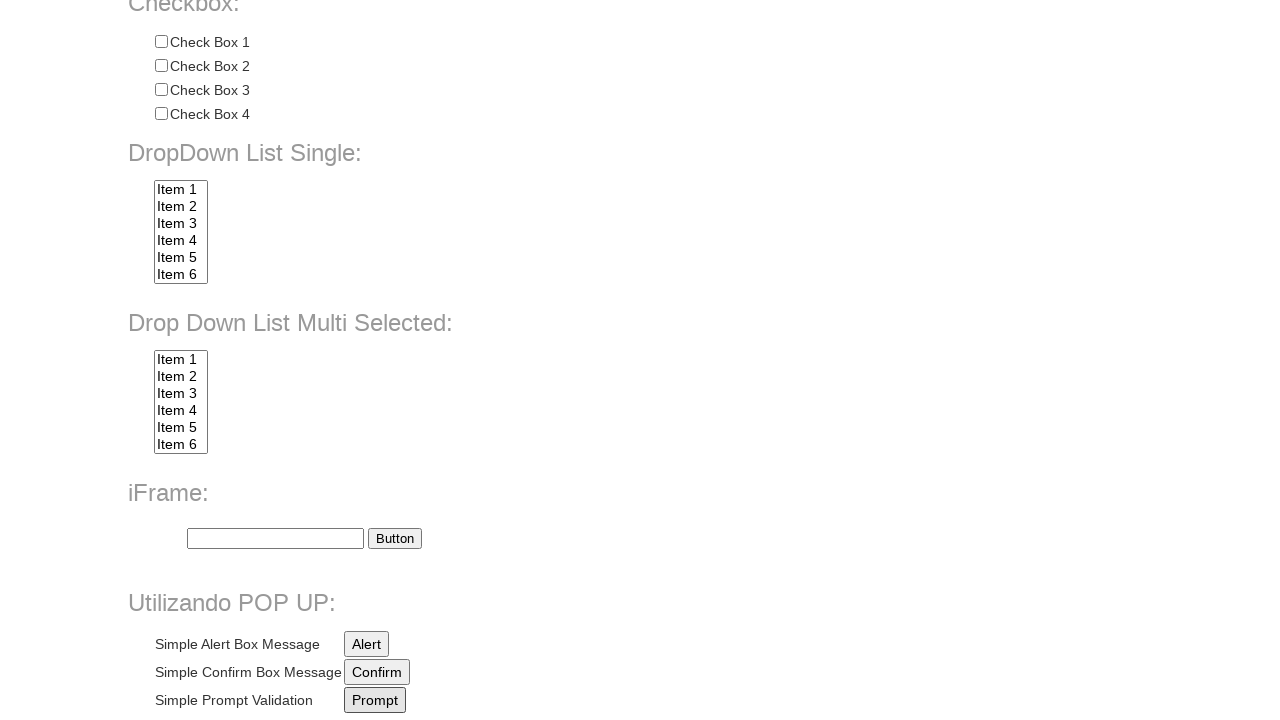

Set up handler for follow-up alert dialog with message assertion
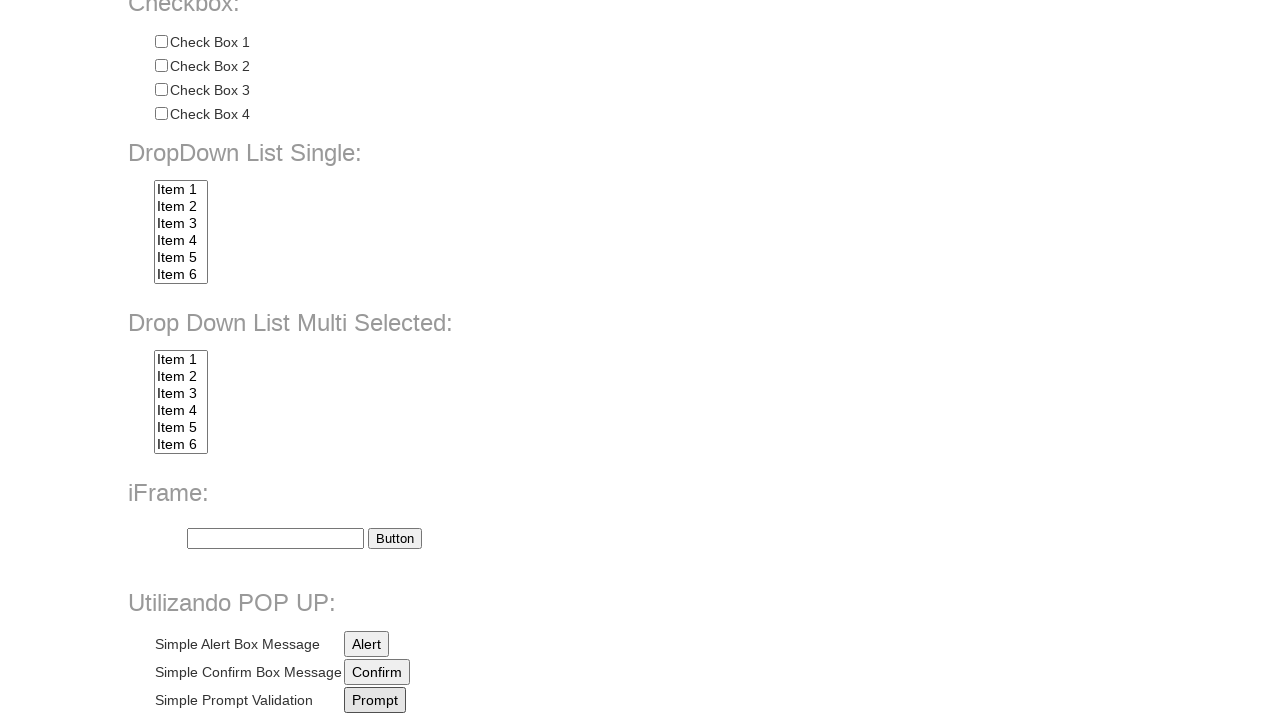

Waited 1000ms for final alert dialog to appear and be handled
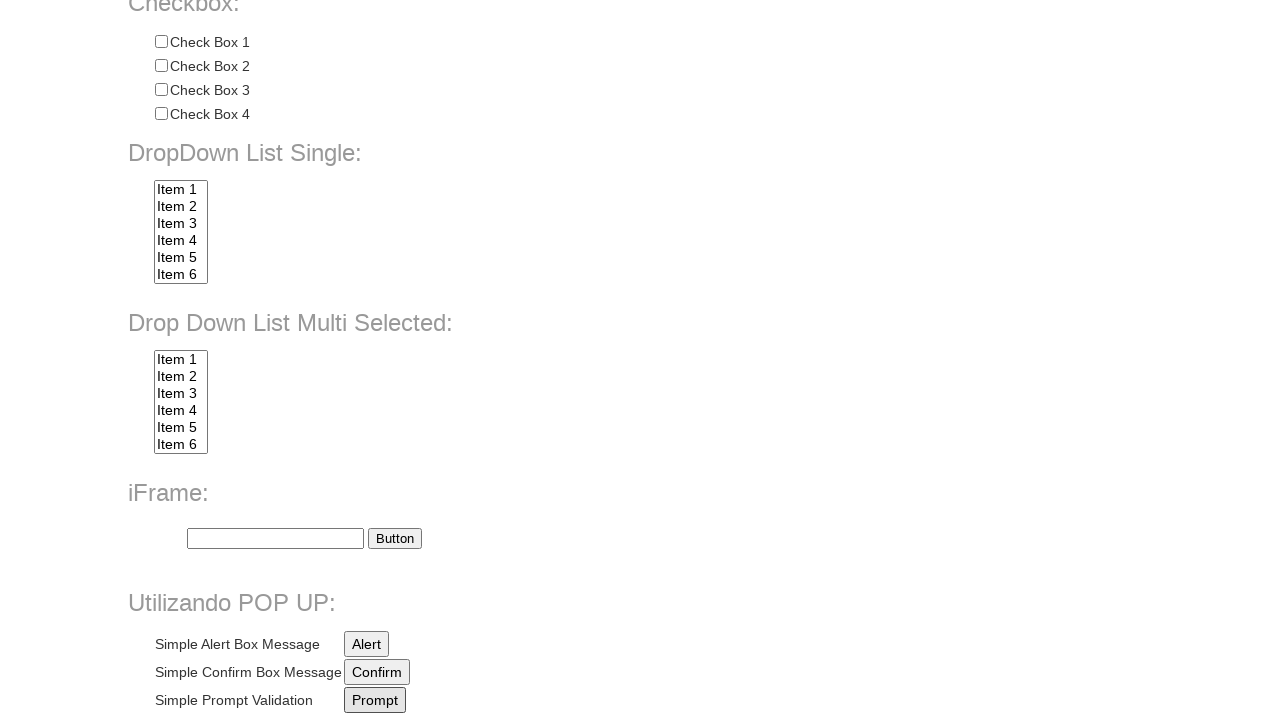

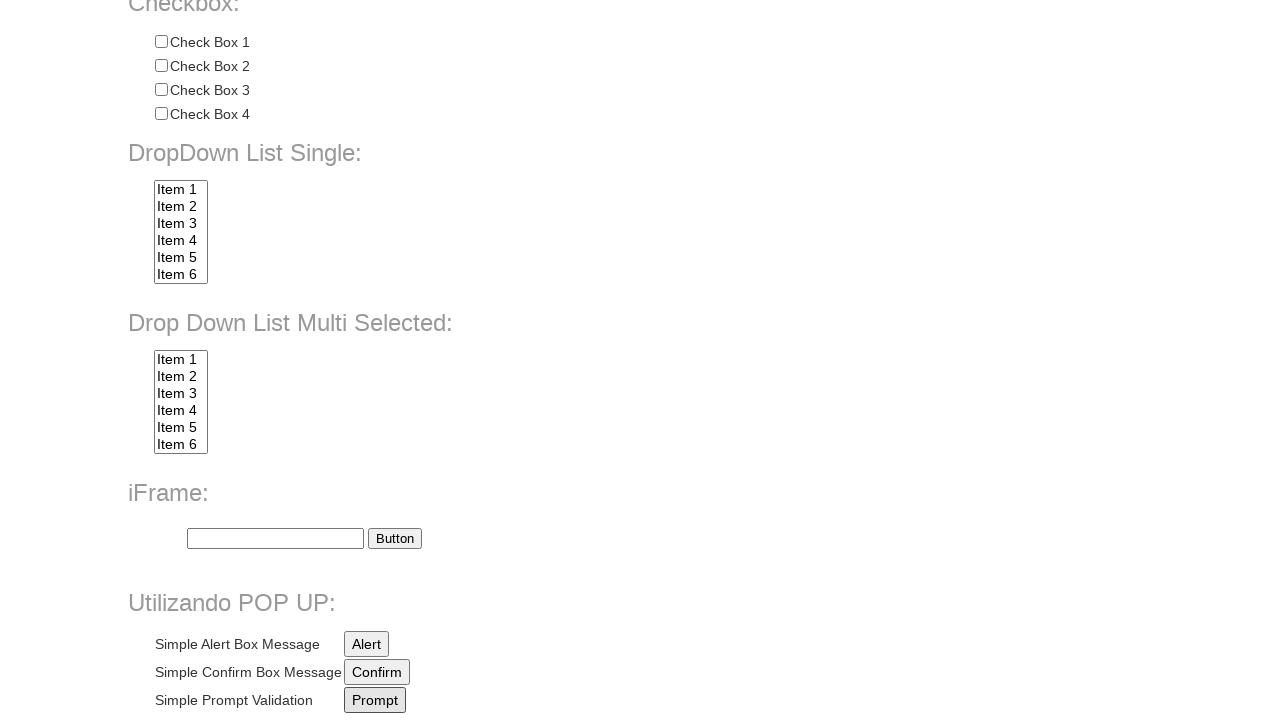